Performs hover actions on menu items to navigate through dropdown menus

Starting URL: https://tcb.ac.il/

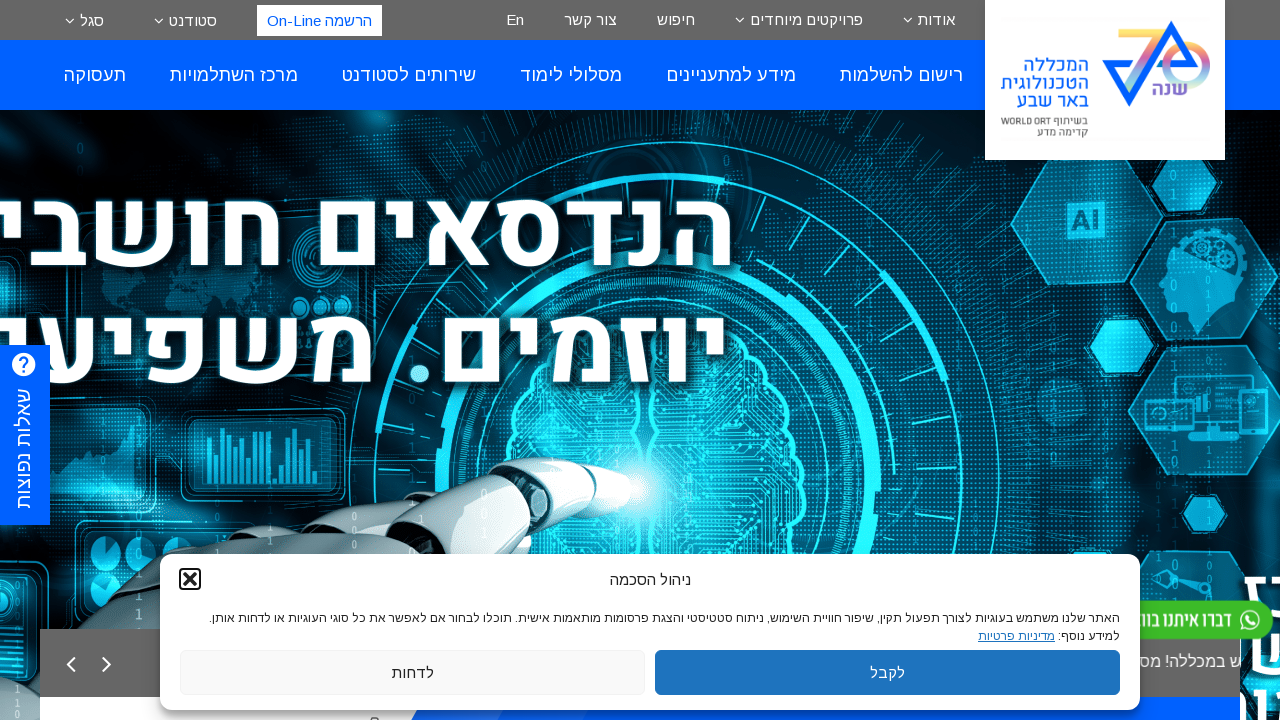

Hovered over first menu item to open dropdown at (409, 75) on #menu-item-1688
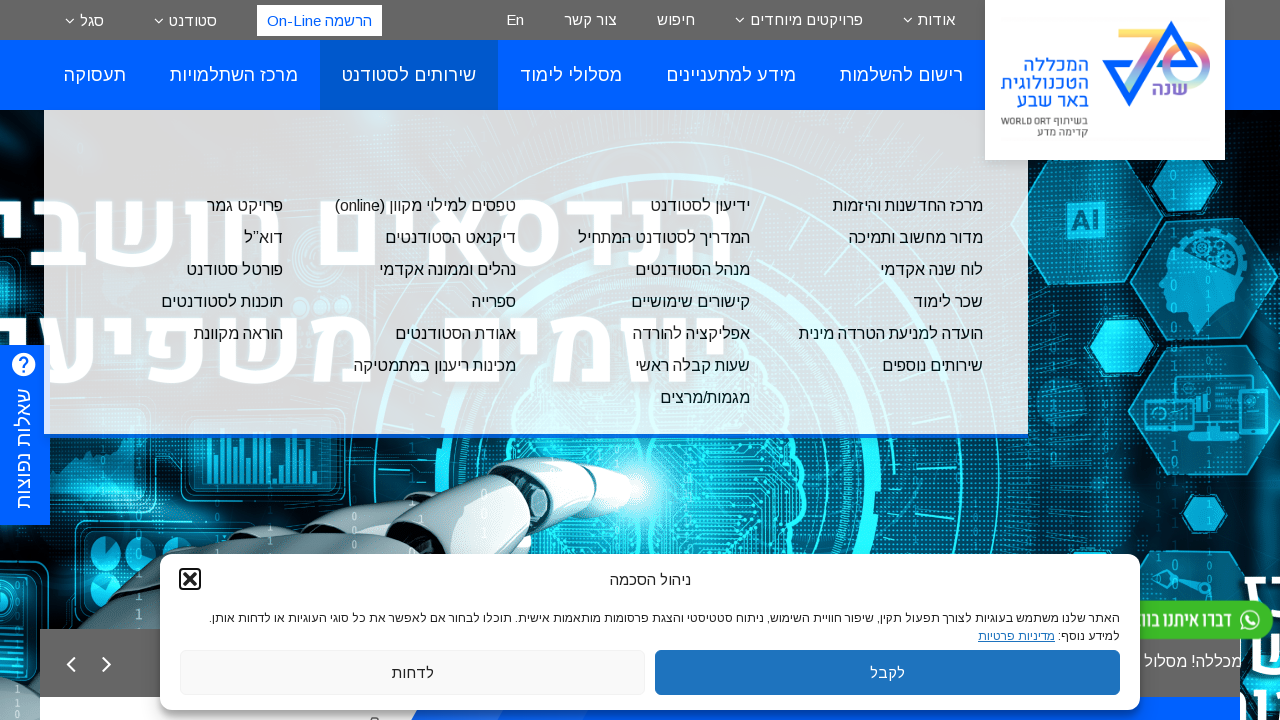

Clicked on submenu item after hovering at (886, 270) on #menu-item-2243
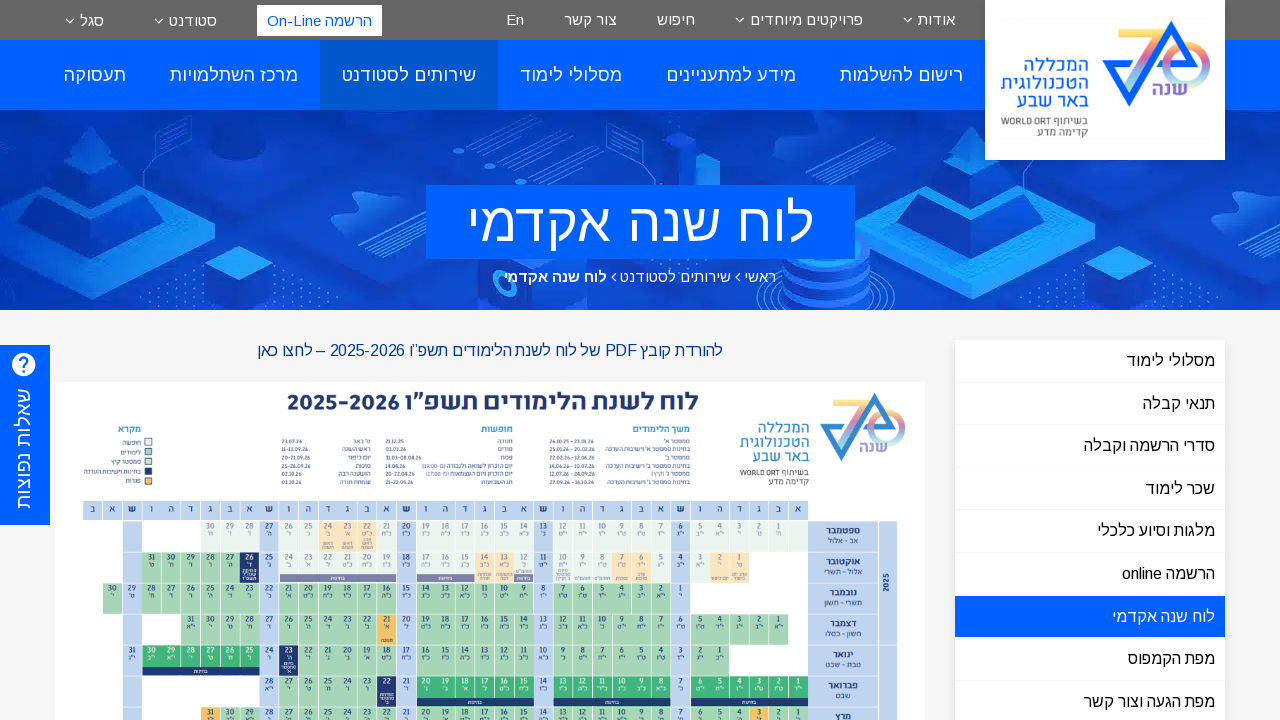

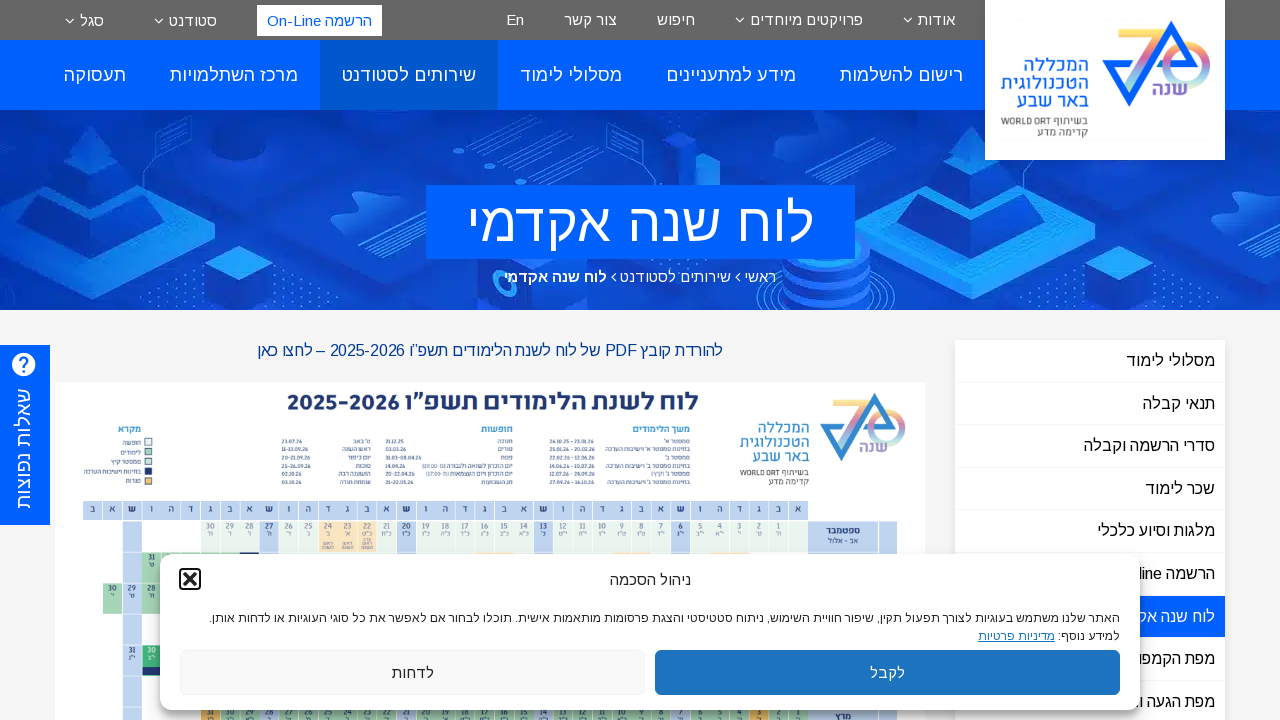